Waits for a price to reach $100, clicks a button, solves a mathematical problem, and submits the answer

Starting URL: http://suninjuly.github.io/explicit_wait2.html

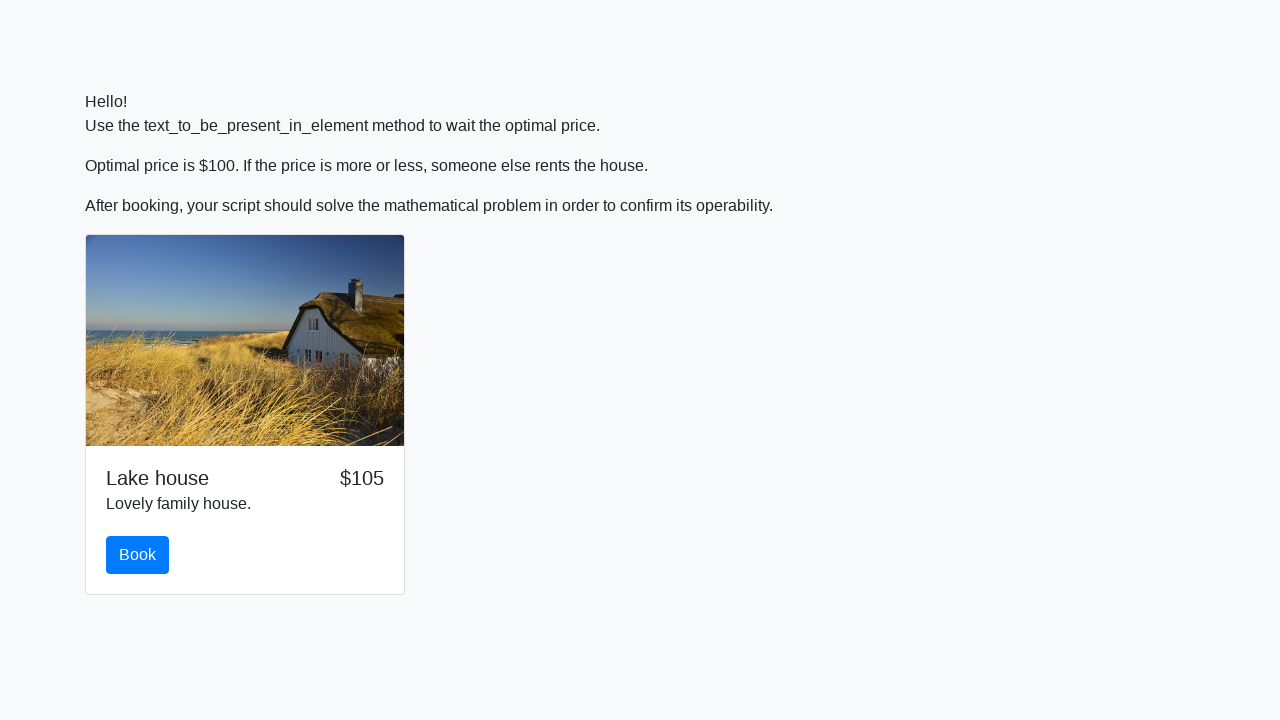

Waited for price to reach $100
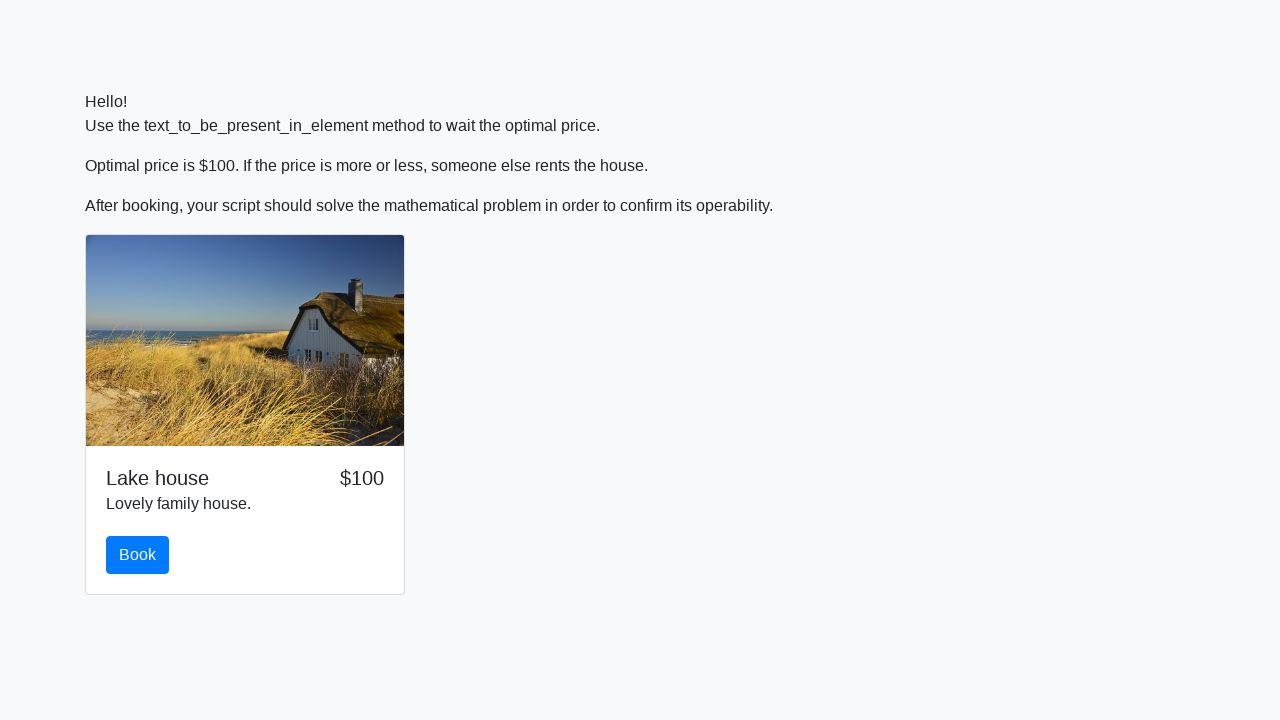

Clicked book button at (138, 555) on #book
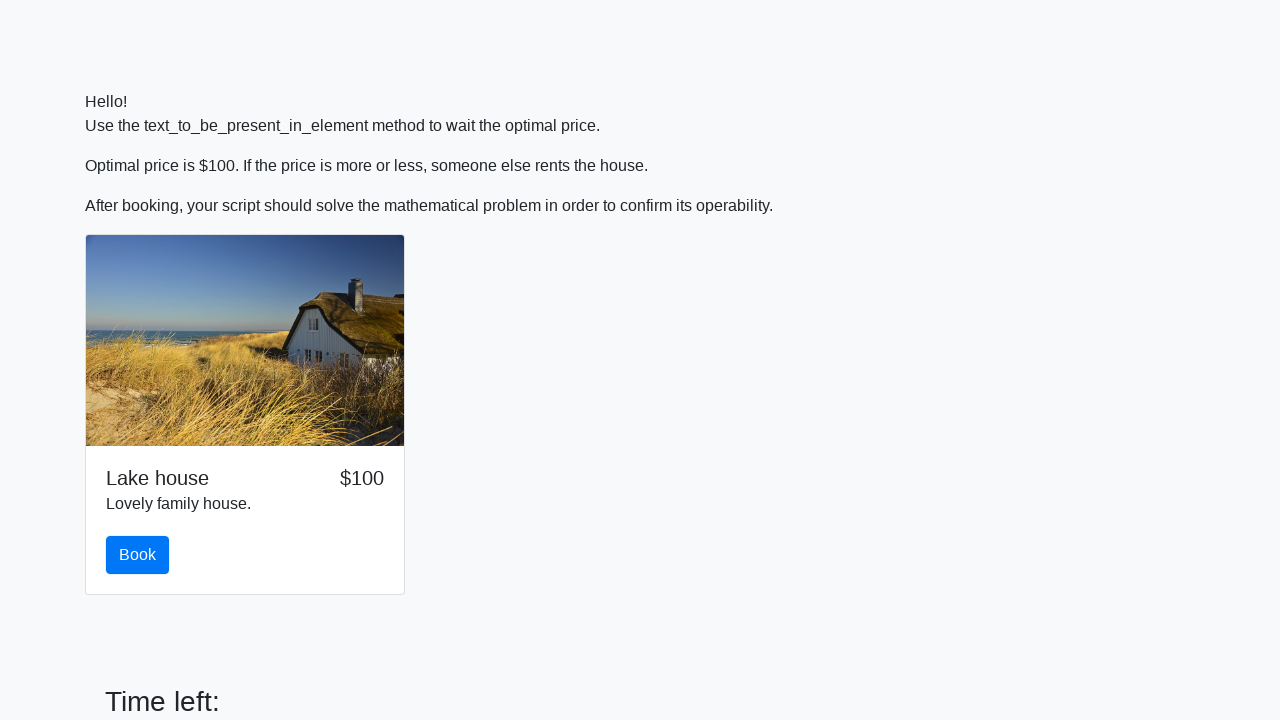

Scrolled down 100 pixels to view form
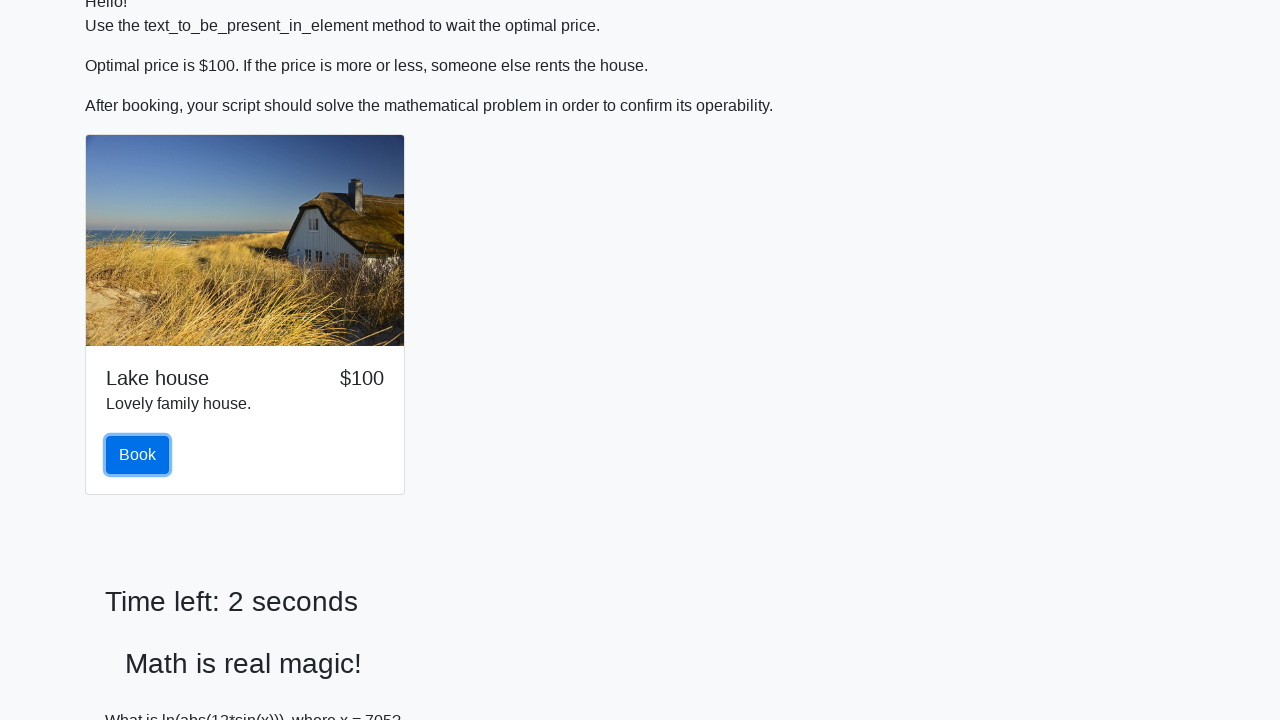

Retrieved input value: 705
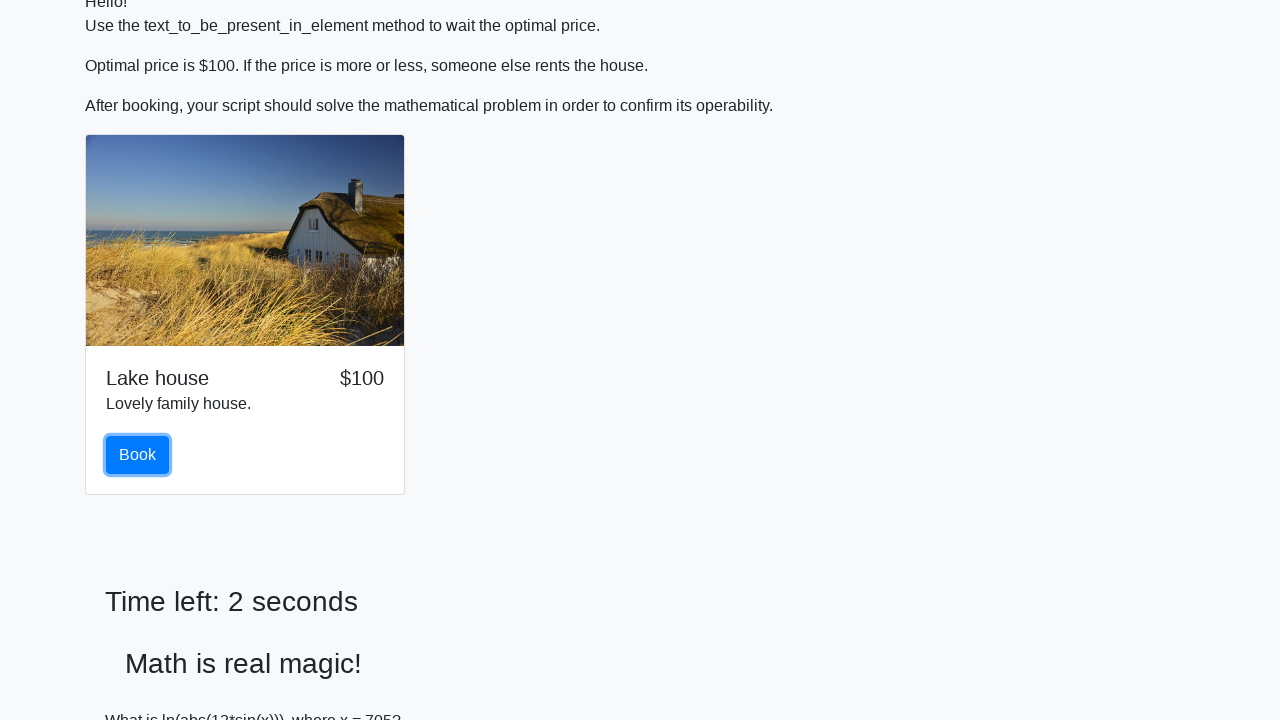

Calculated mathematical solution: 2.4429813119611556
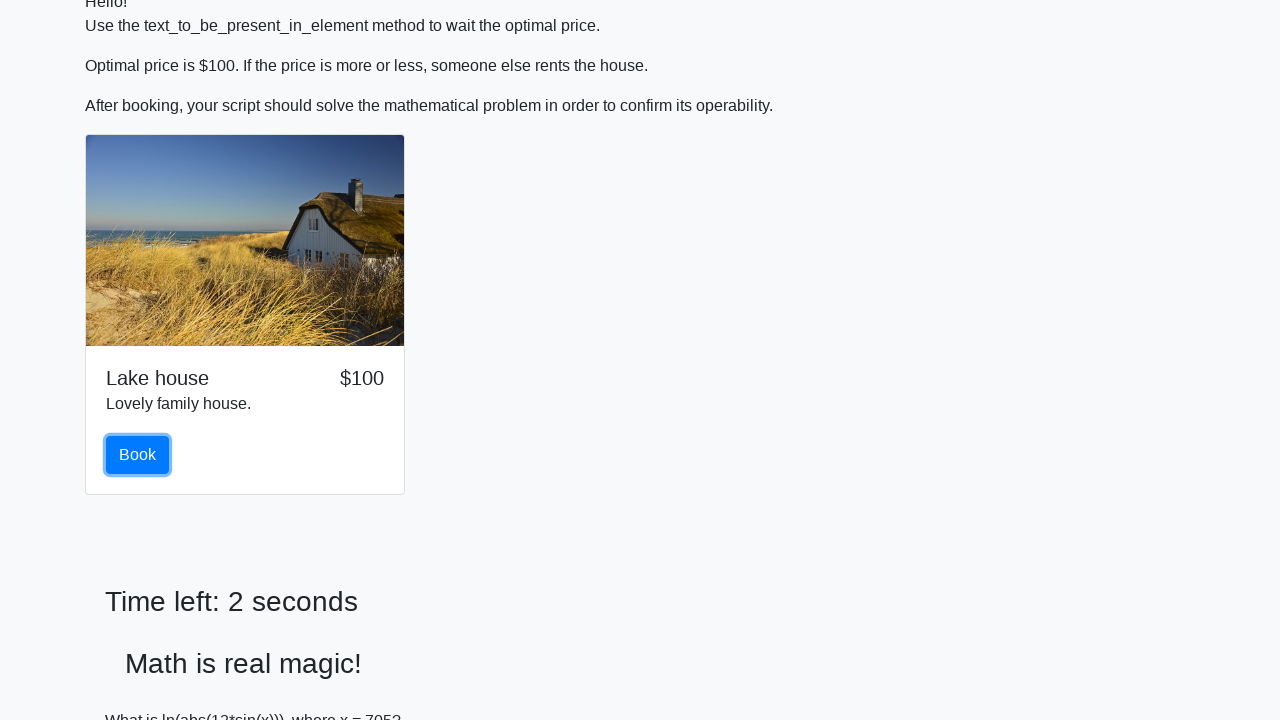

Filled answer field with calculated result on #answer
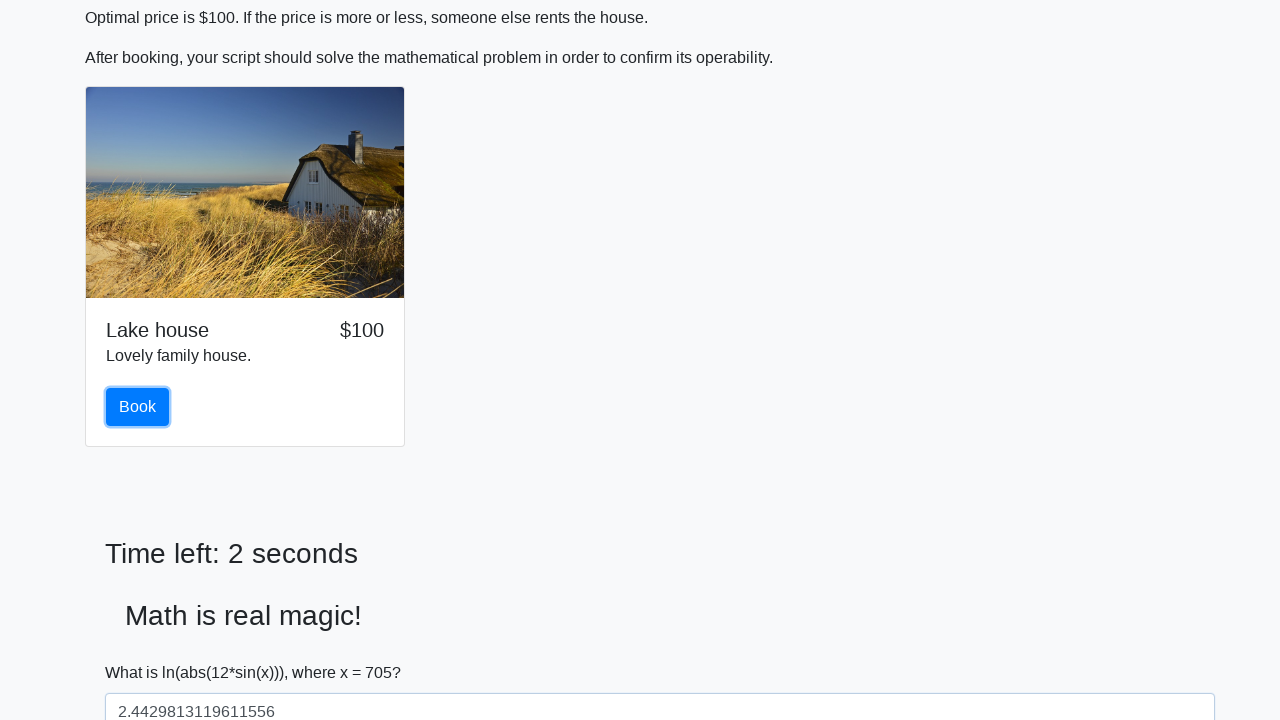

Clicked solve button to submit answer at (143, 651) on #solve
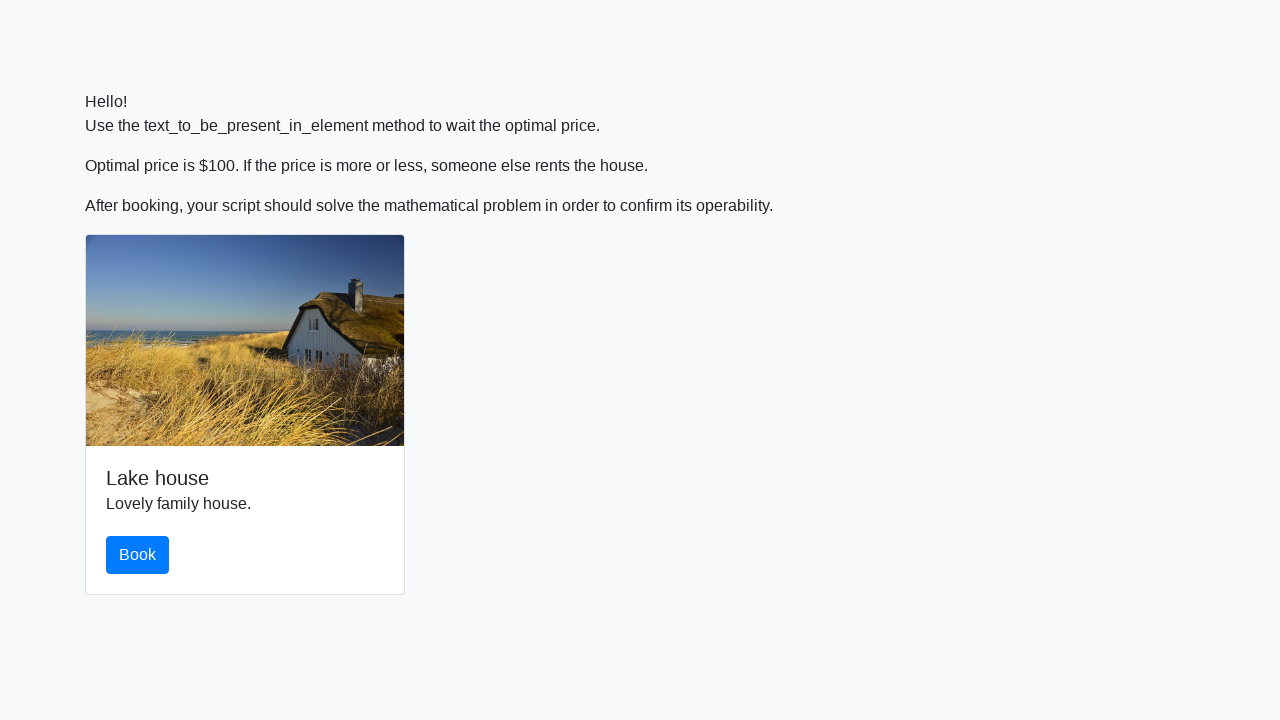

Set up dialog handler to accept alerts
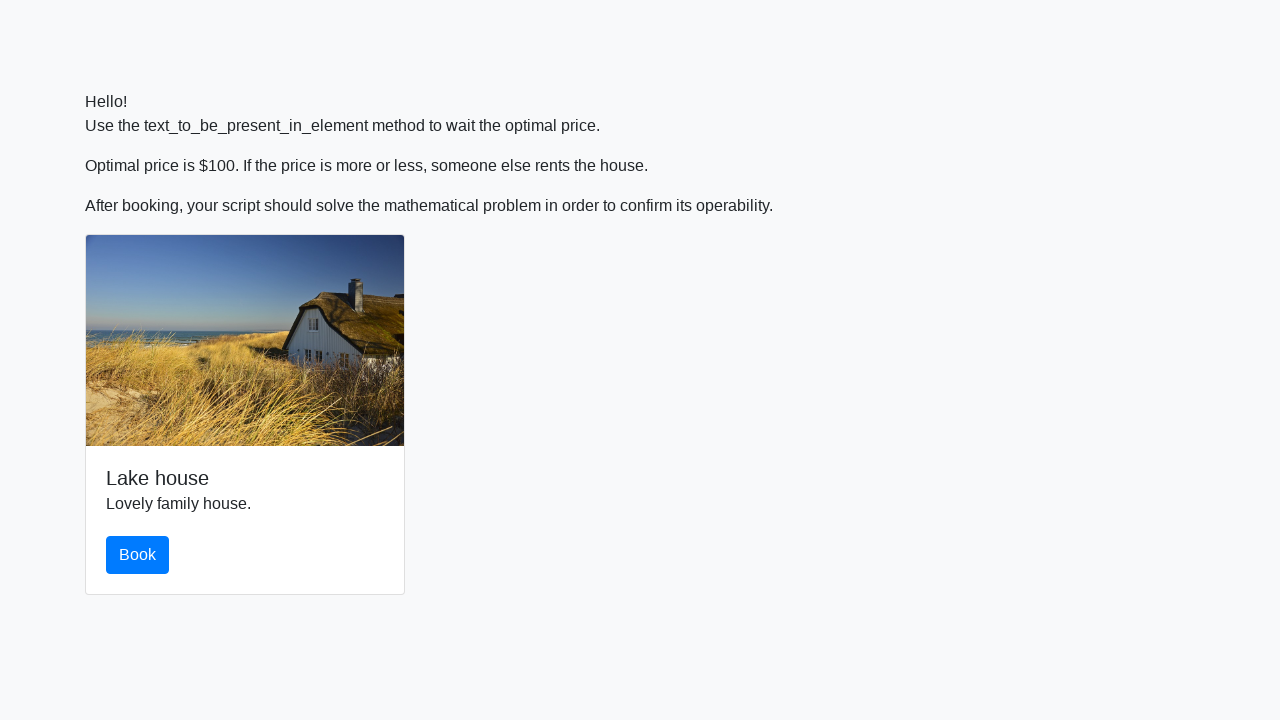

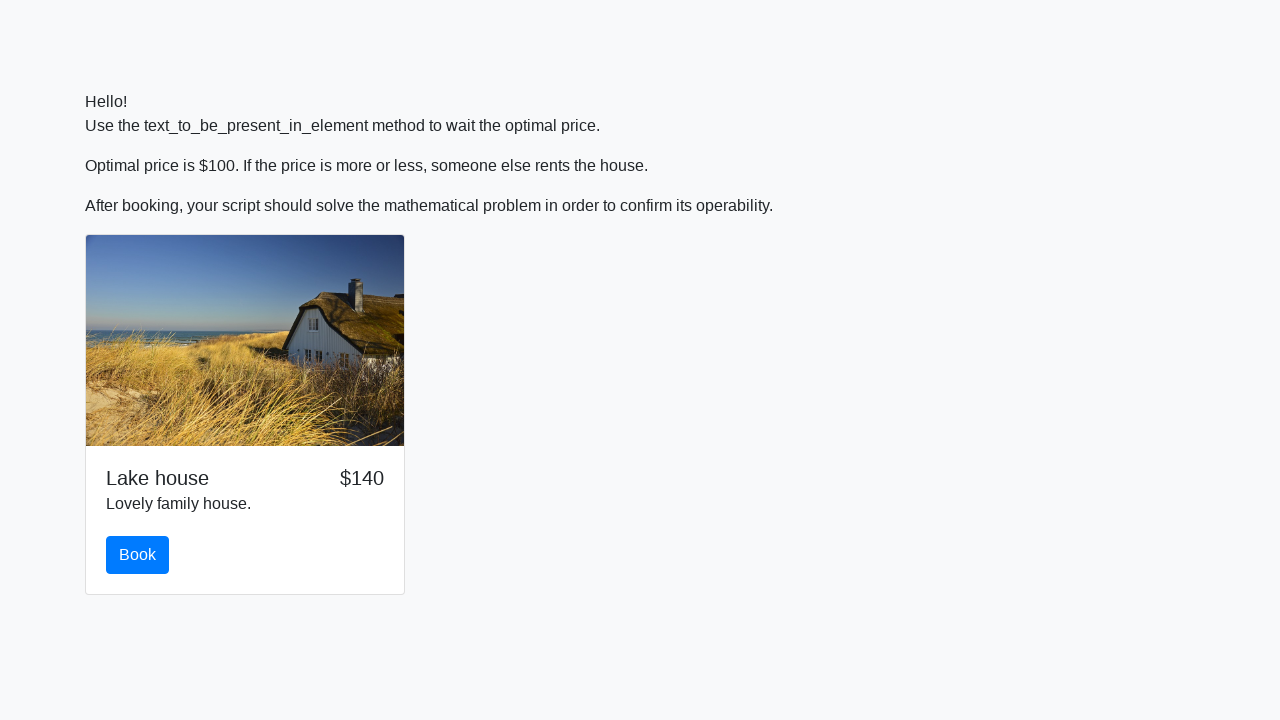